Verifies the count of li elements on the links page

Starting URL: https://demoqa.com/links

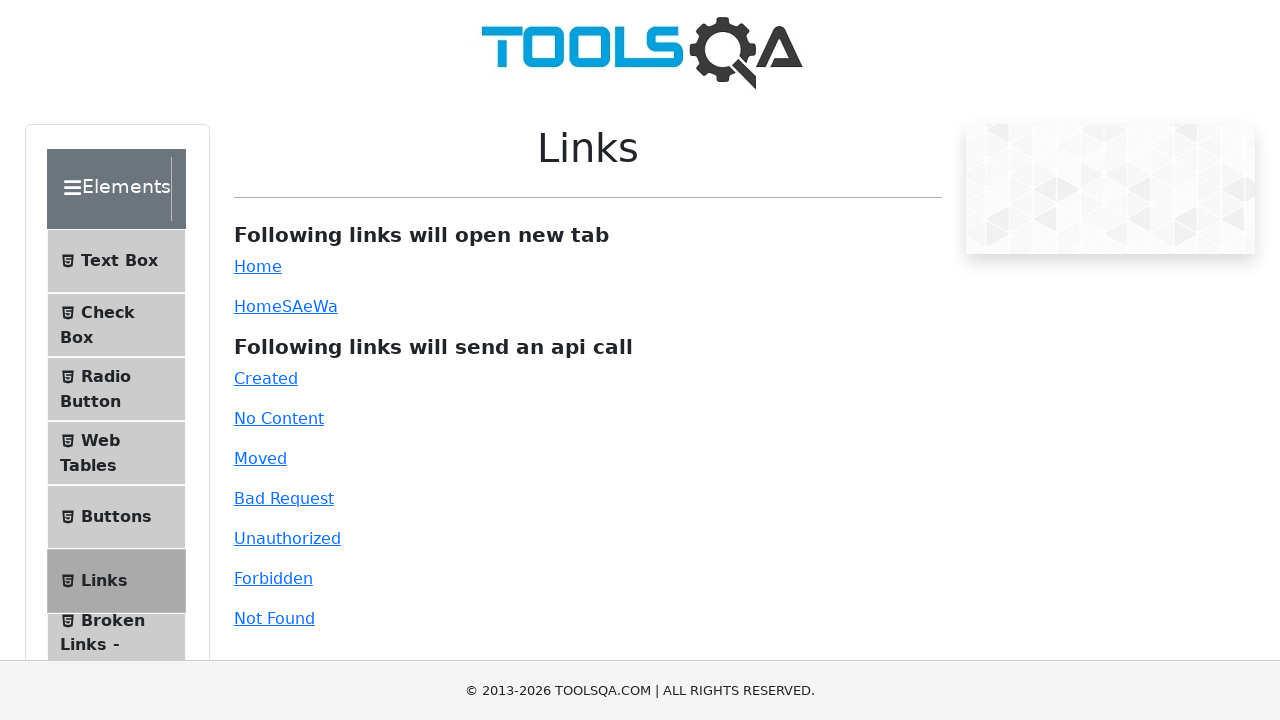

Navigated to the links page at https://demoqa.com/links
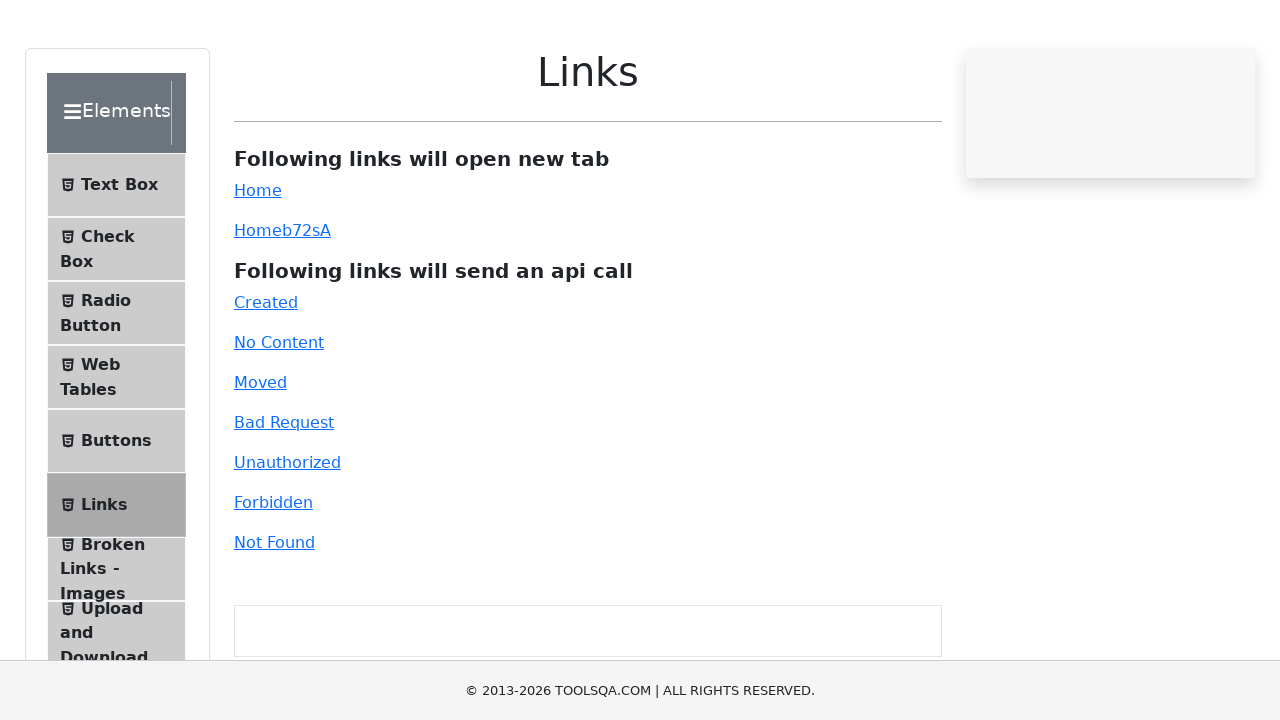

Retrieved all li elements from the page
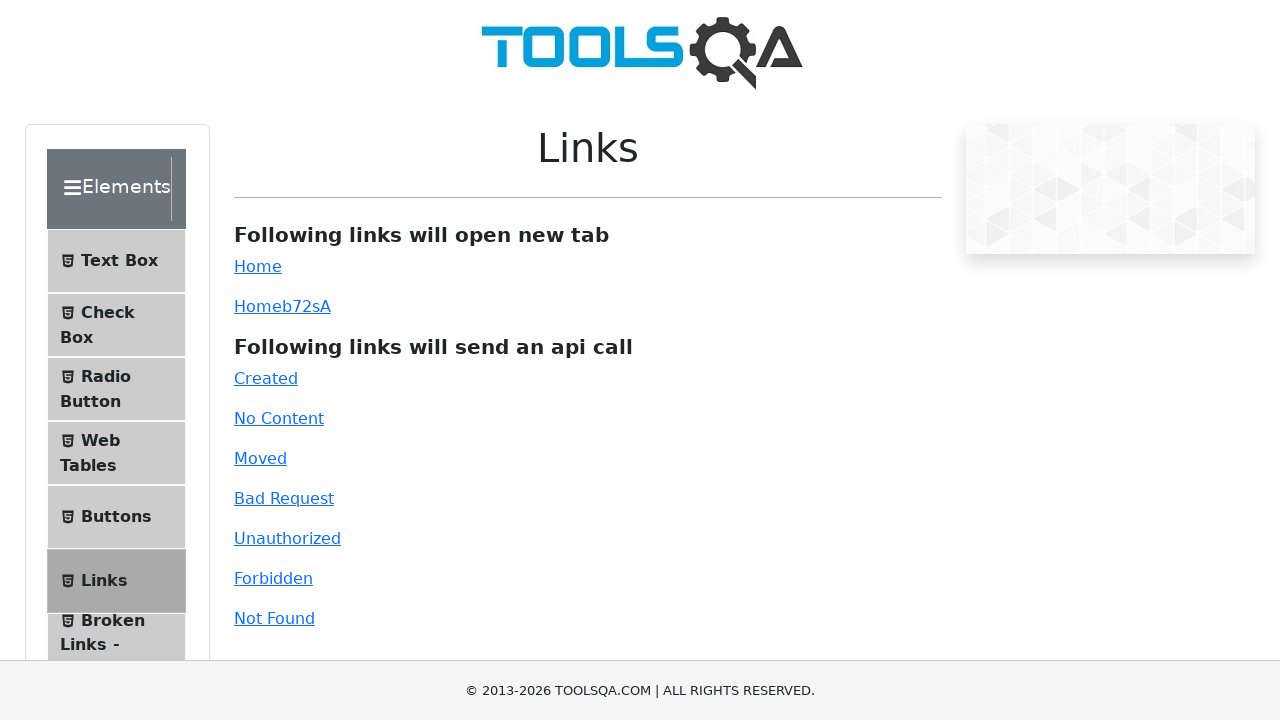

Counted li elements: found 33 elements
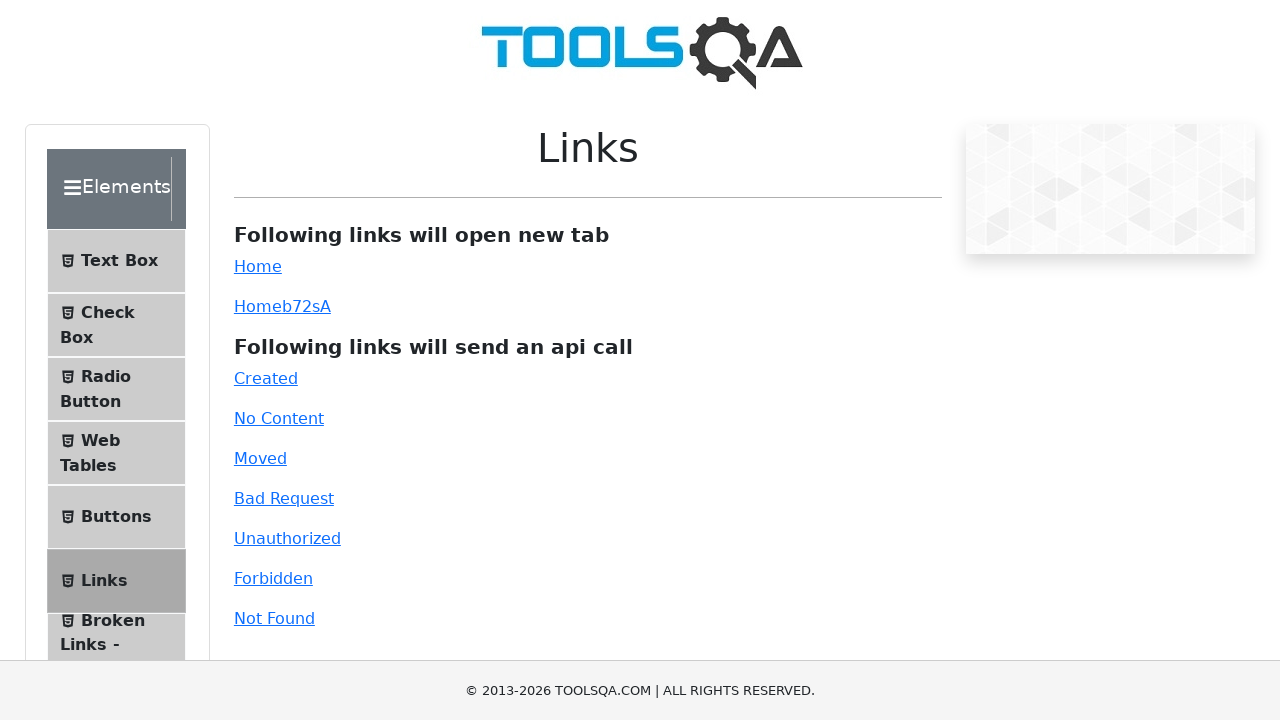

Assertion passed: li element count matches expected value of 33
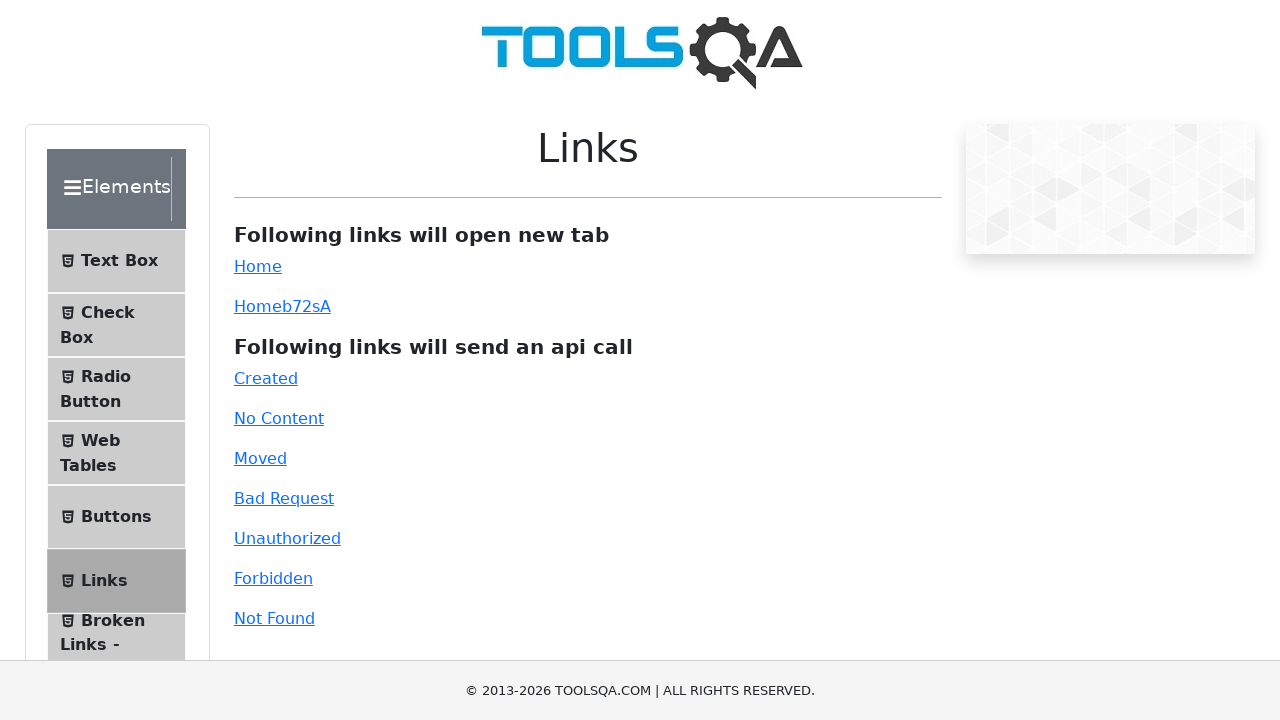

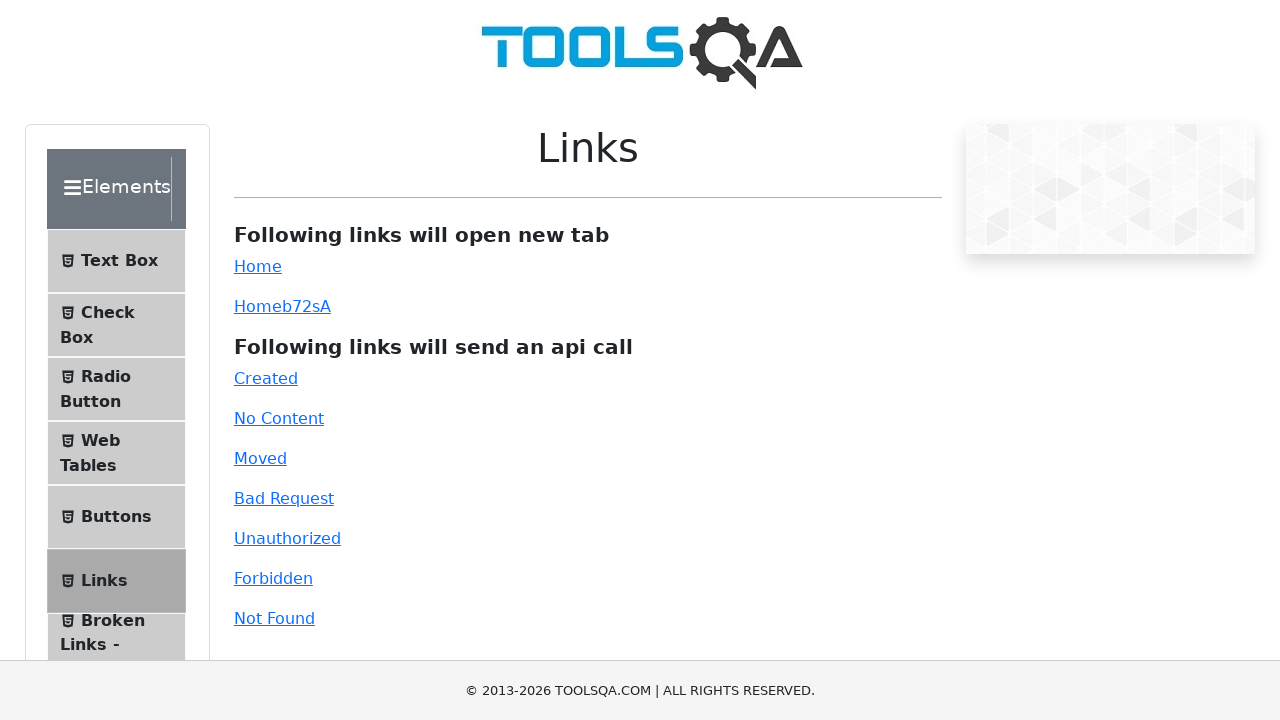